Tests button click functionality and verifies the color theme changes from green to purple after clicking the button.

Starting URL: https://seleniumbase.io/demo_page

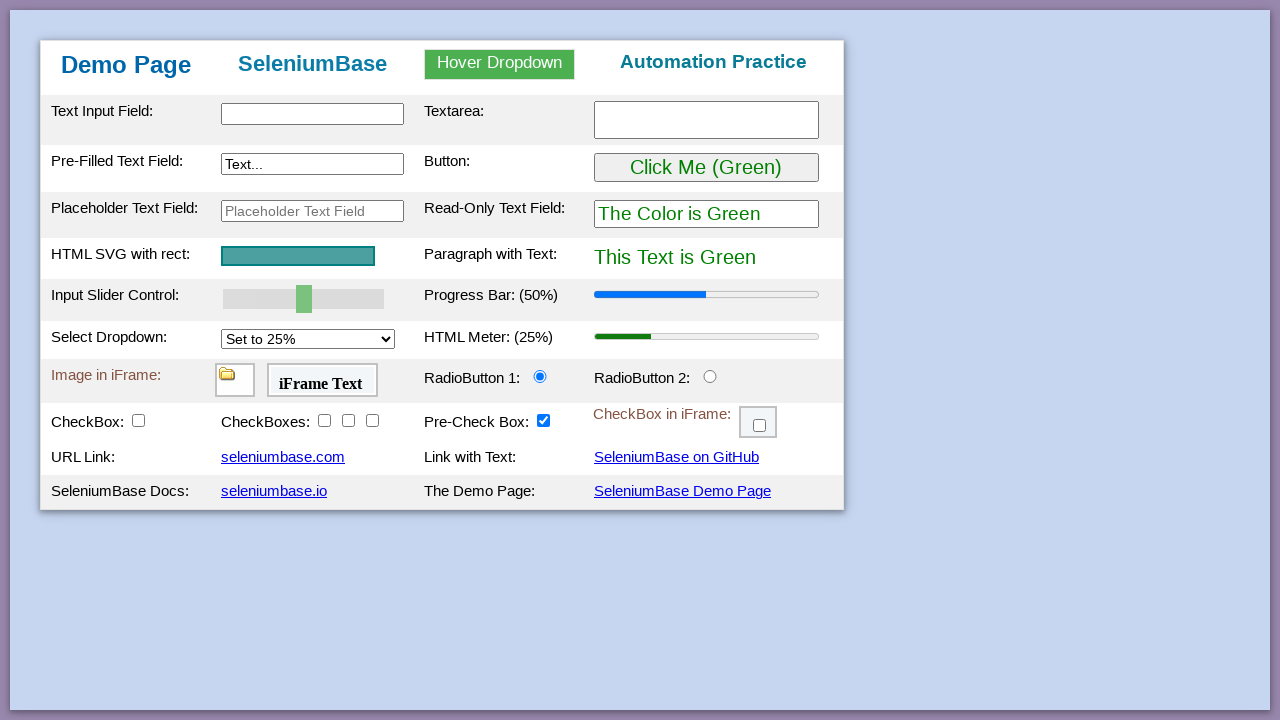

Waited for page to load (networkidle)
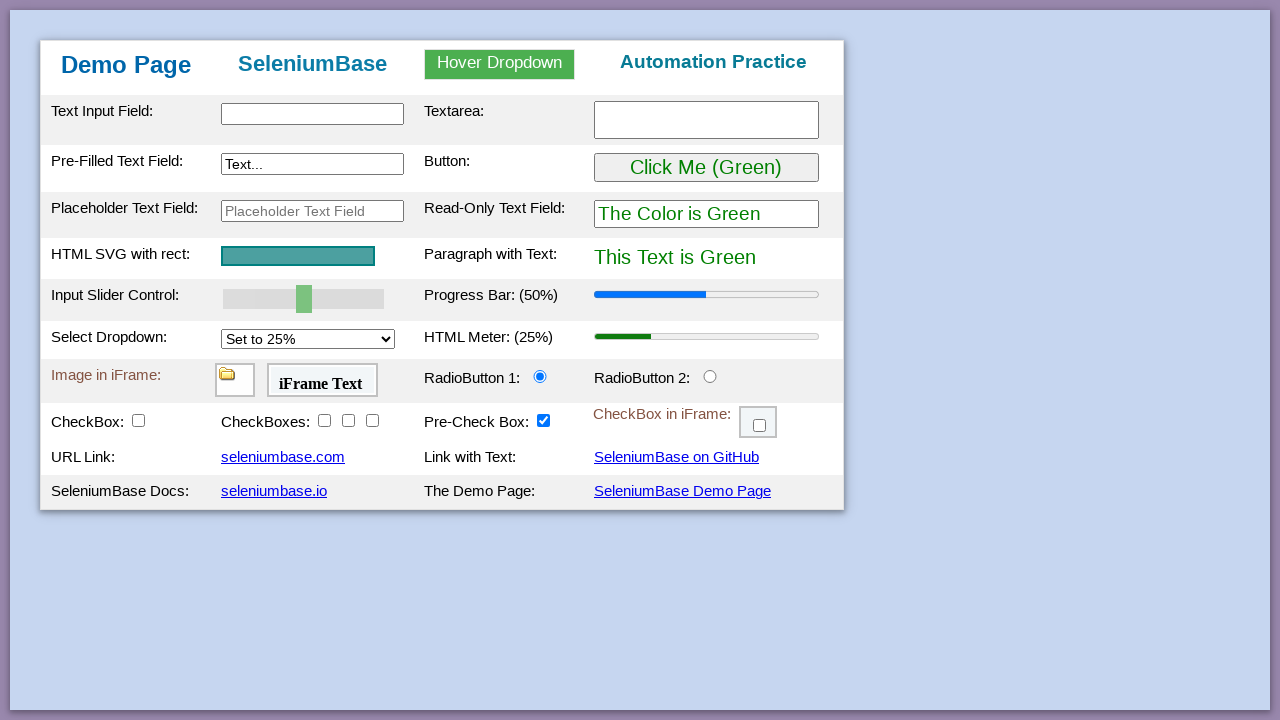

Verified initial button state with green theme text
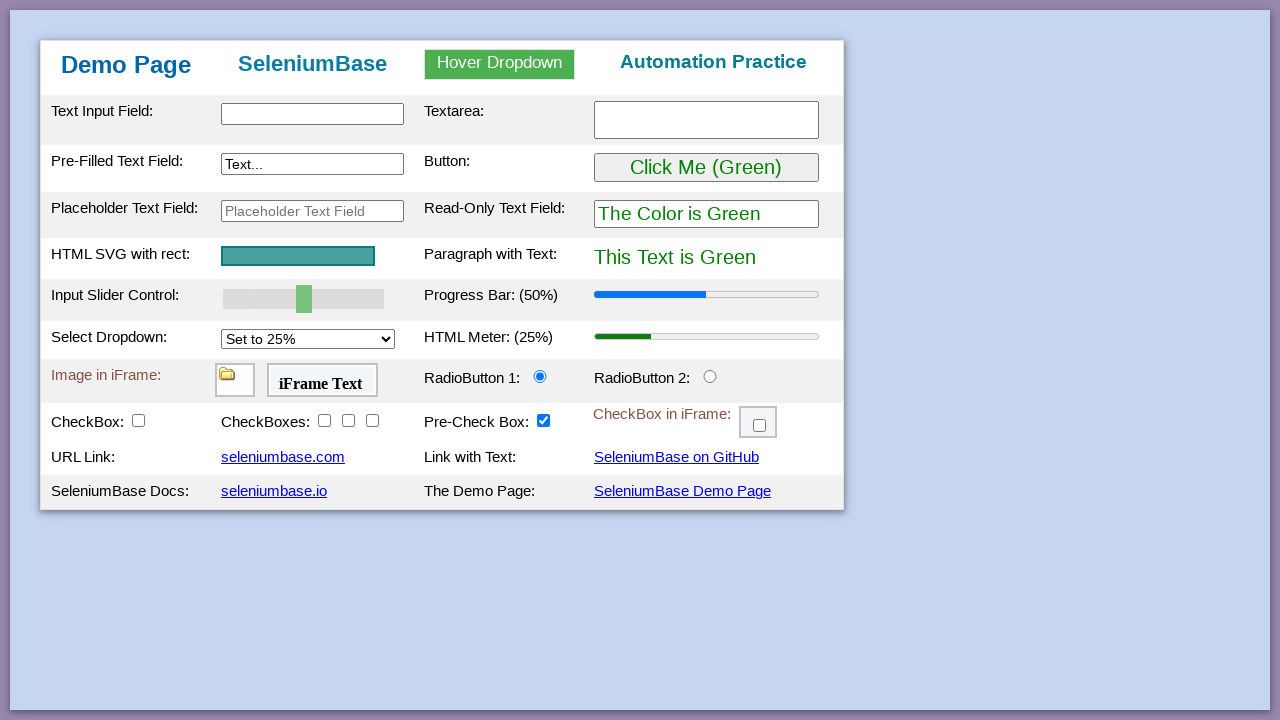

Clicked the button to change color theme at (706, 168) on #myButton
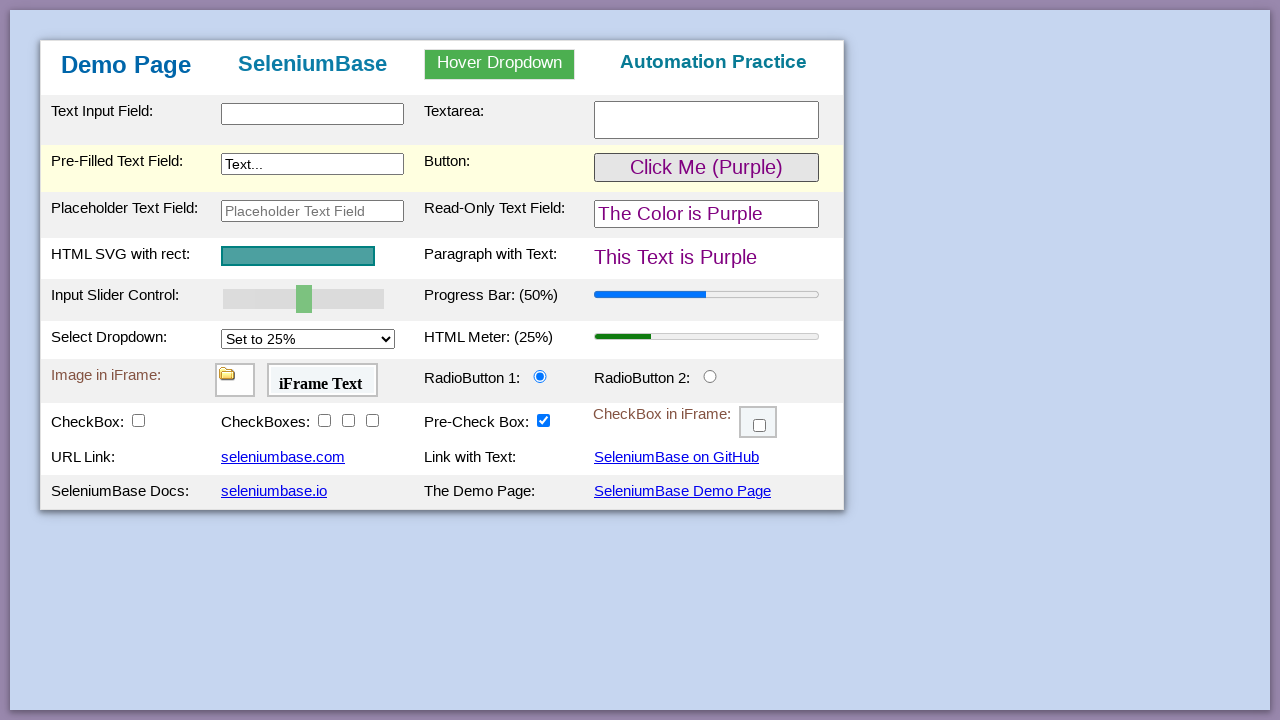

Verified button color changed from green to purple theme
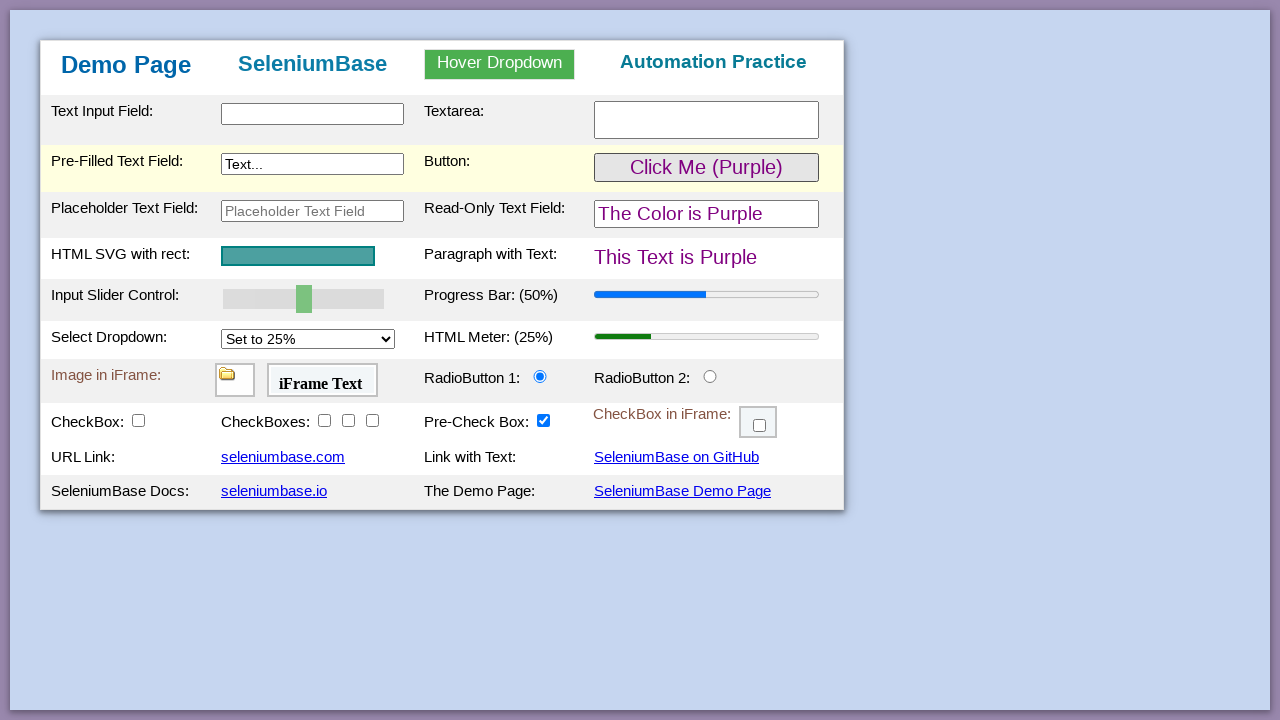

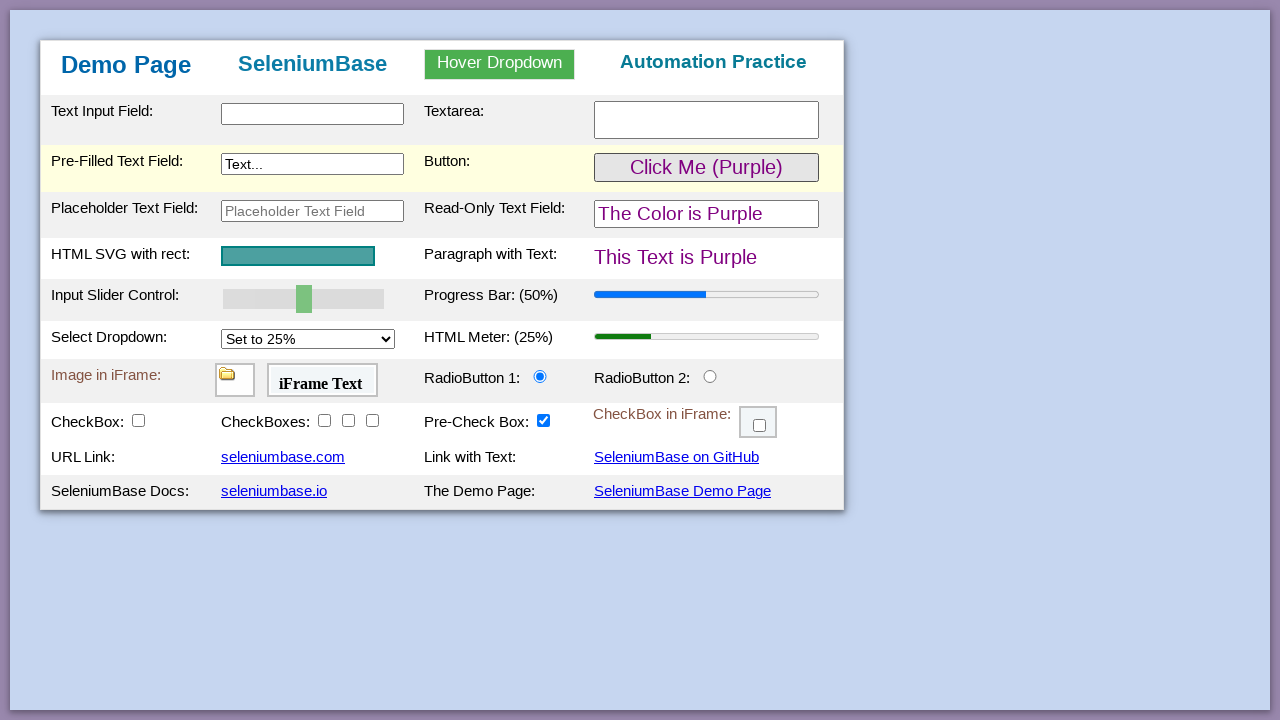